Tests scrolling within a fixed header web table element

Starting URL: https://www.rahulshettyacademy.com/AutomationPractice/

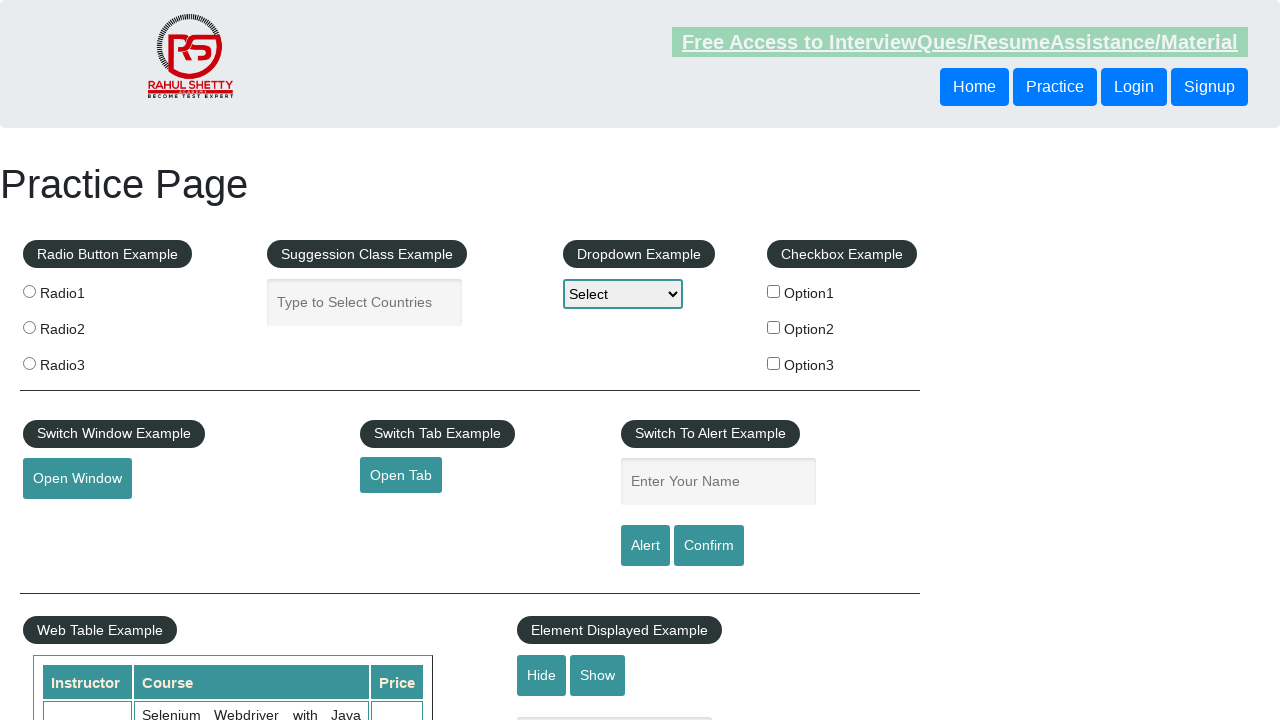

Scrolled to web table with fixed header into view
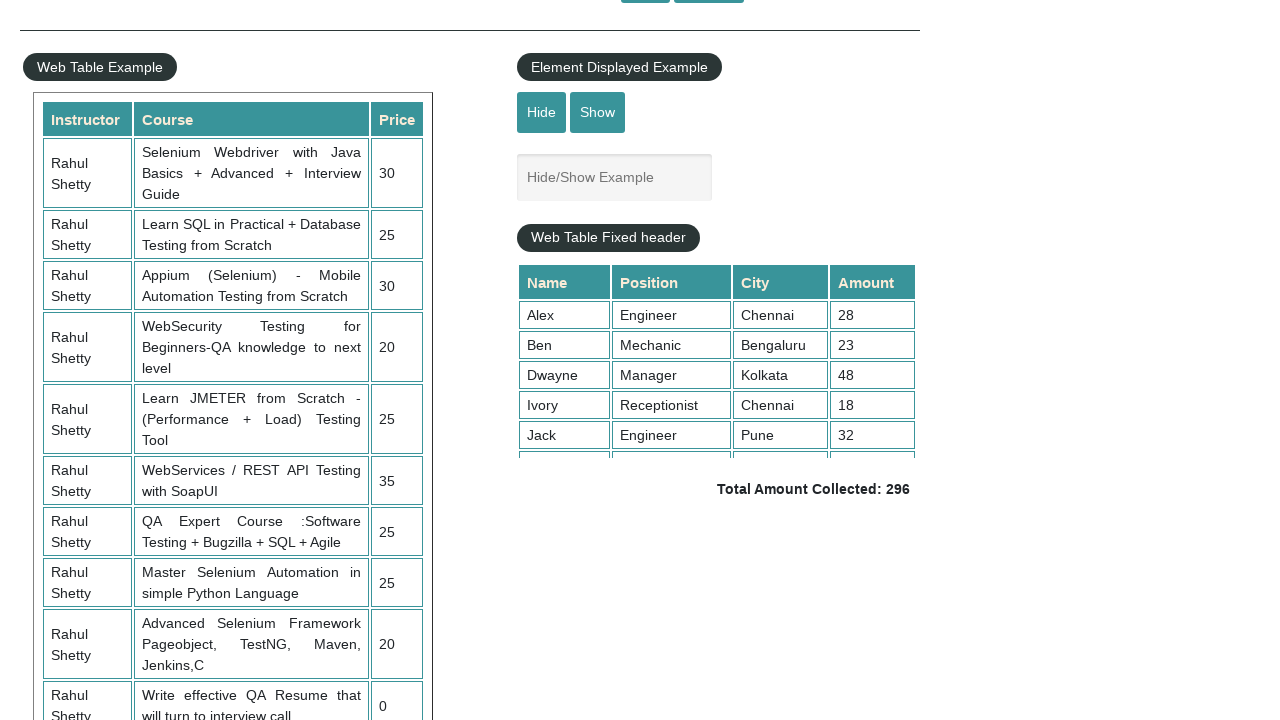

Scrolled within table container by 200px
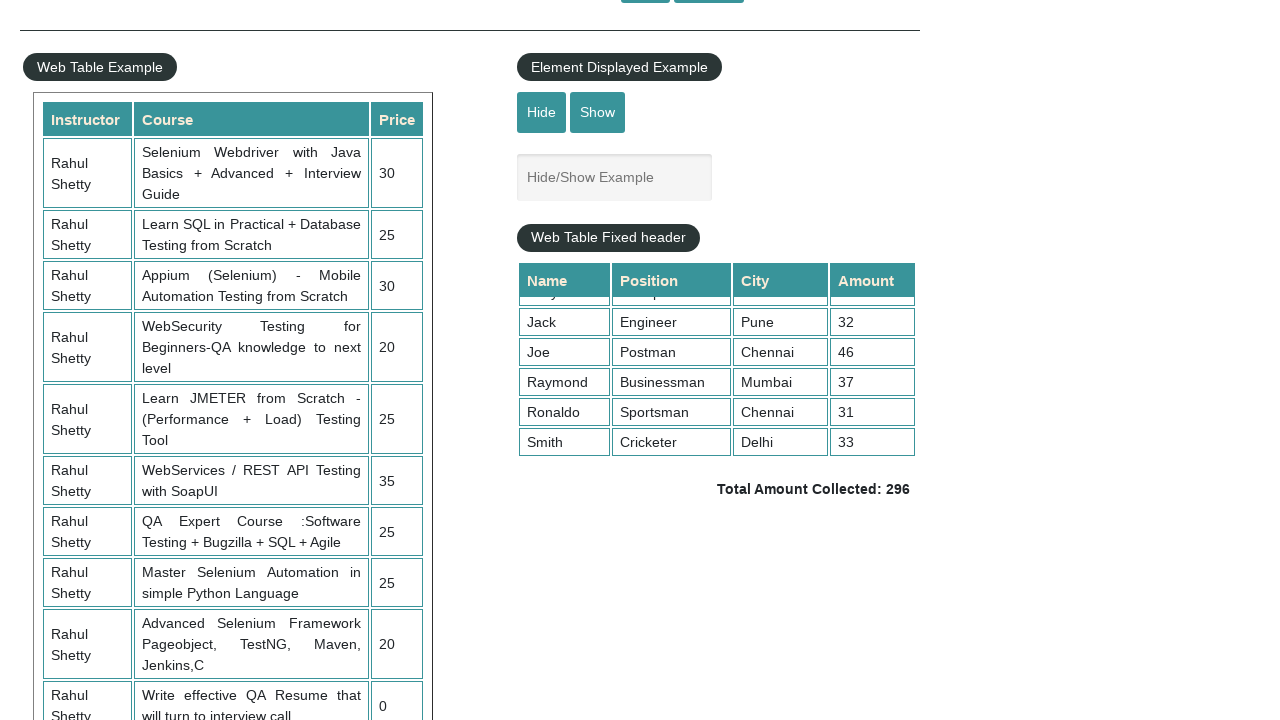

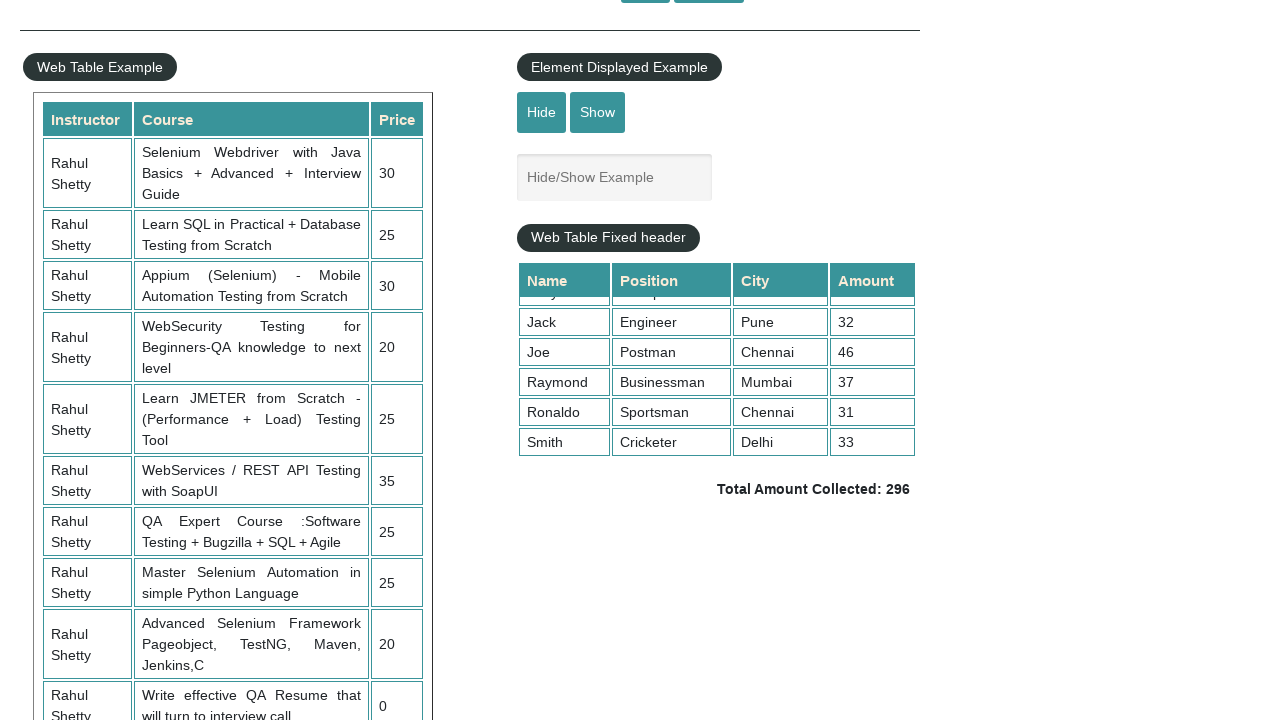